Navigates through multiple pages of a Coupang campaign/deals listing, testing pagination functionality by visiting pages 1 through 10.

Starting URL: https://www.coupang.com/np/campaigns/348?page=1

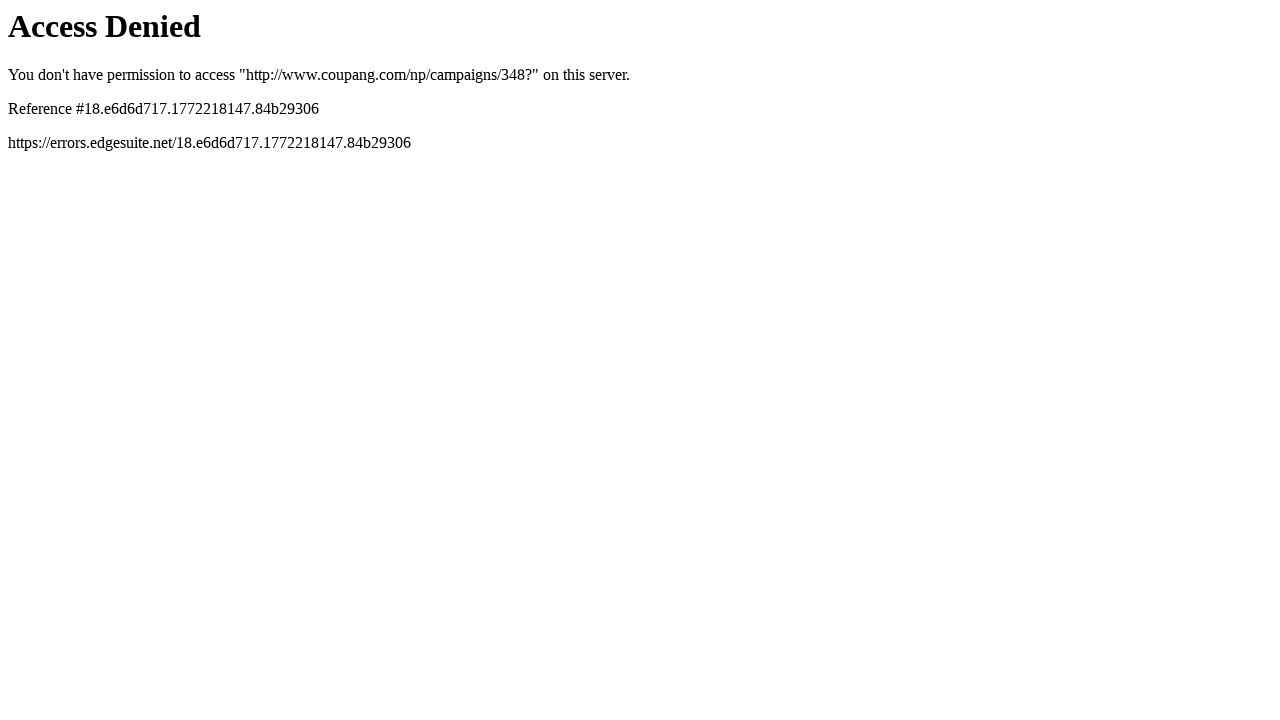

Waited for page 1 to load (DOM content loaded)
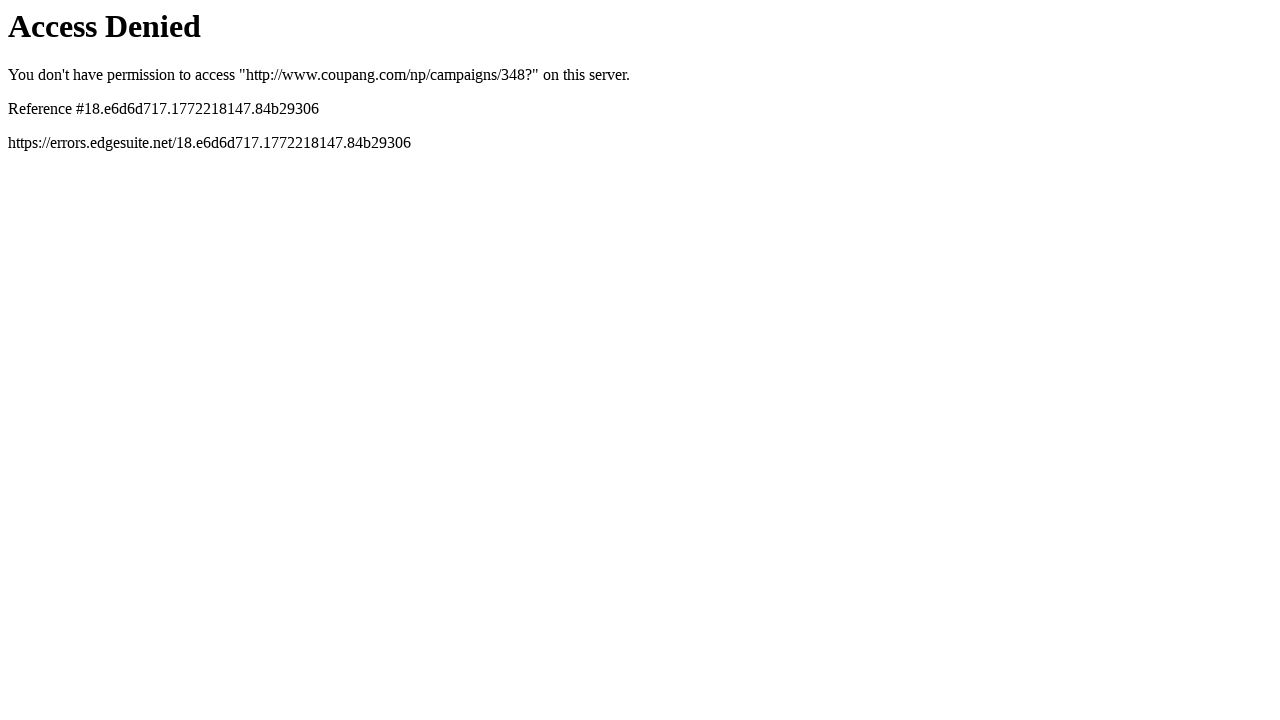

Navigated to page 2 of Coupang campaign listing
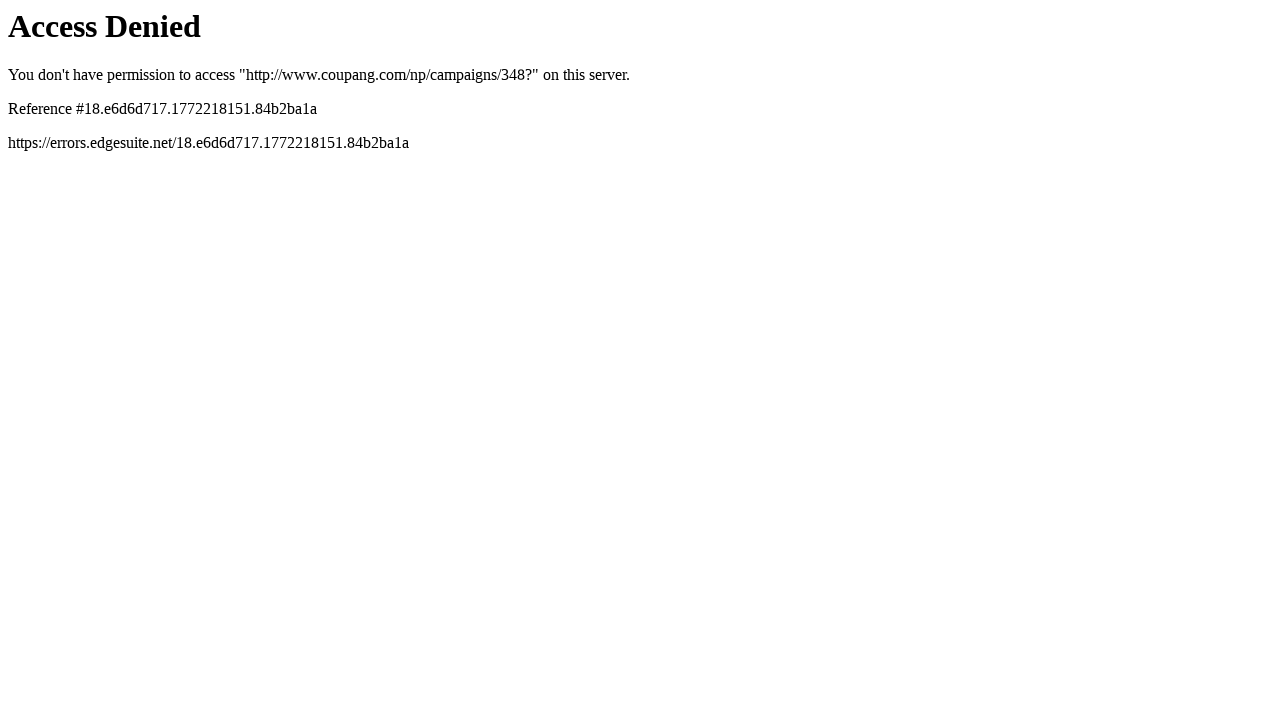

Page 2 loaded (DOM content loaded)
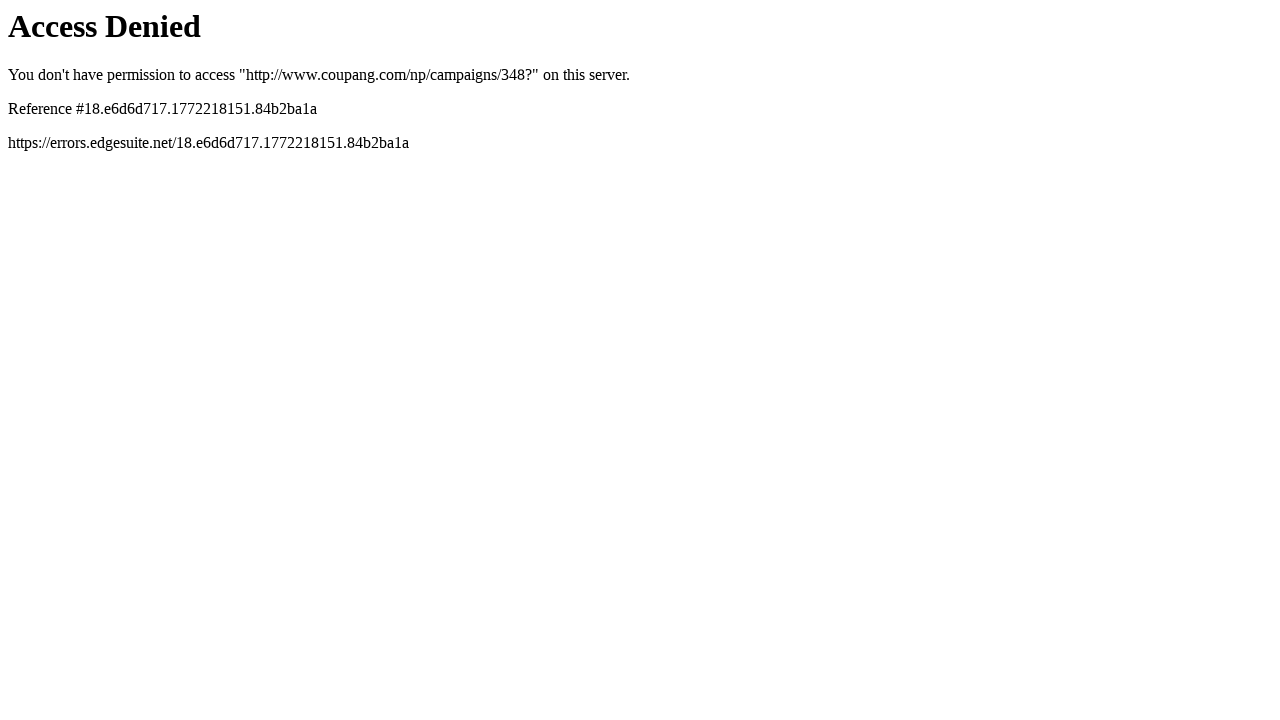

Navigated to page 3 of Coupang campaign listing
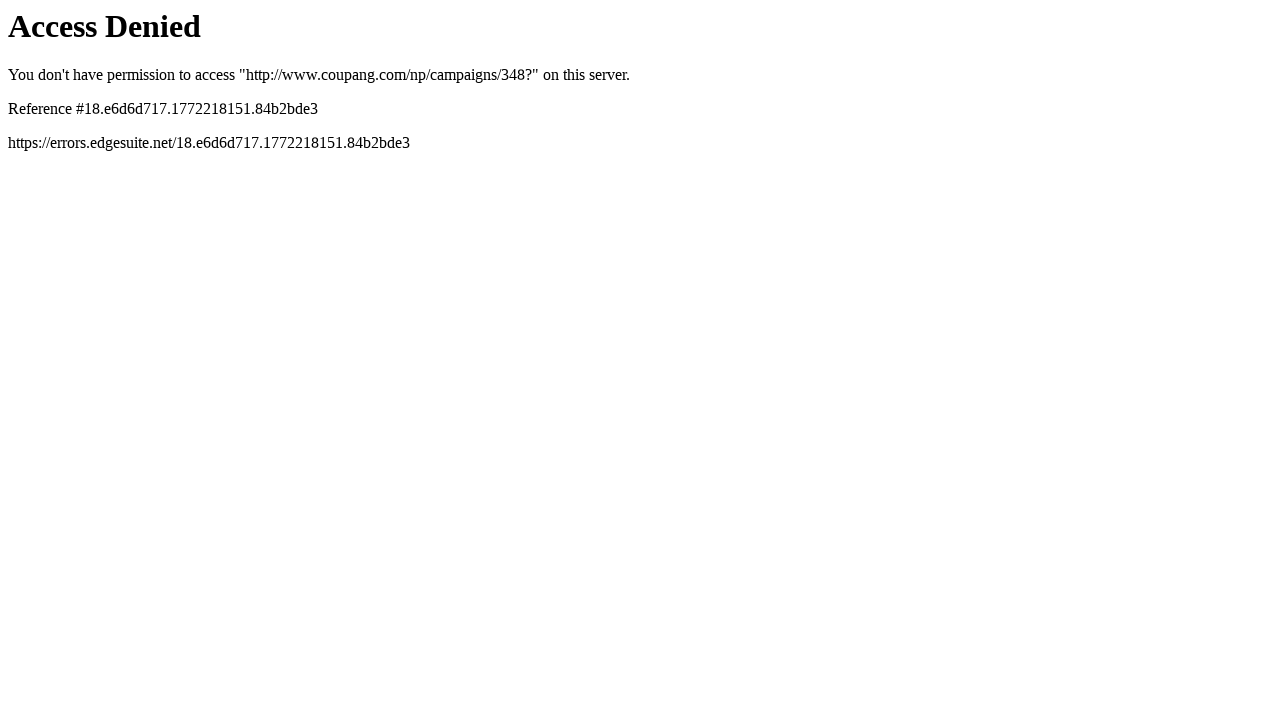

Page 3 loaded (DOM content loaded)
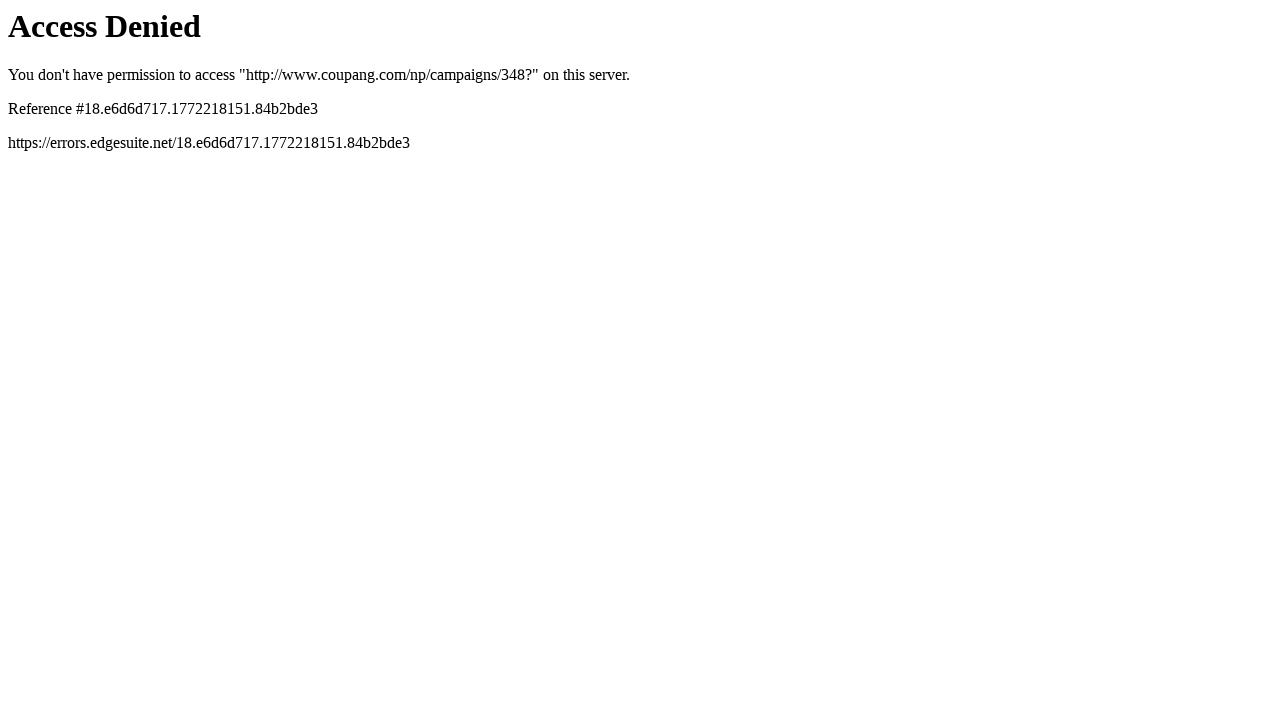

Navigated to page 4 of Coupang campaign listing
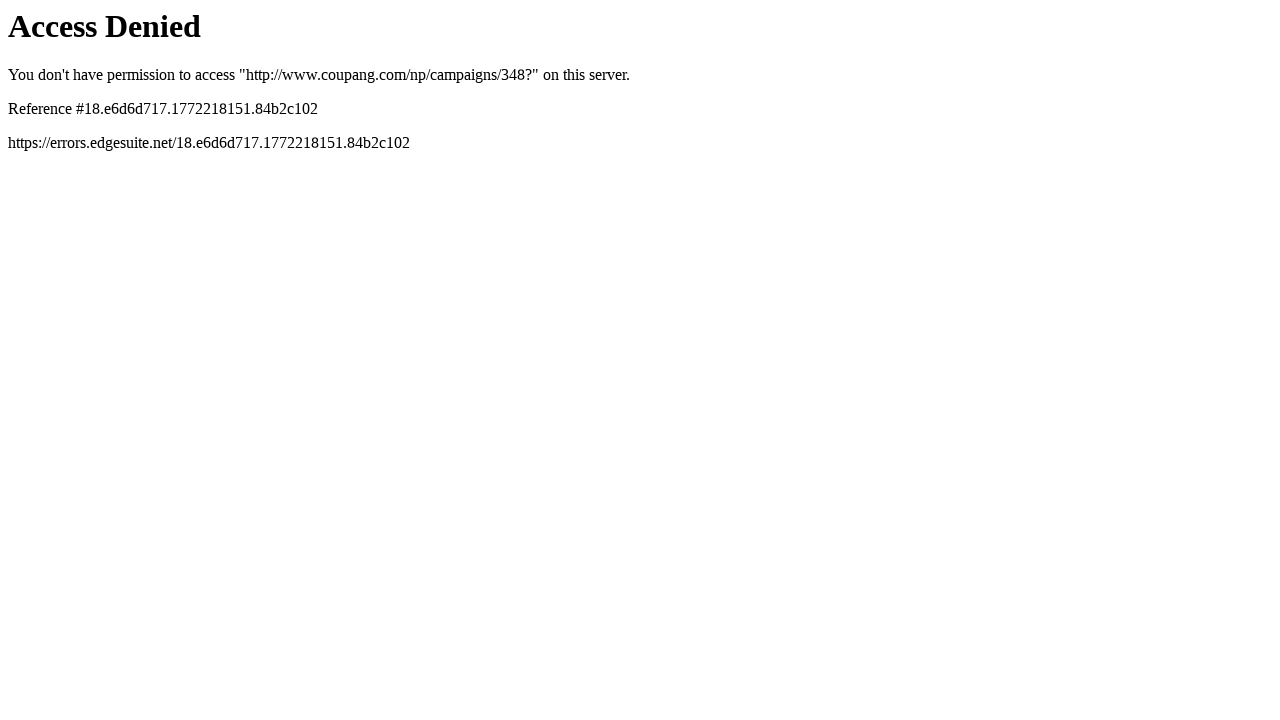

Page 4 loaded (DOM content loaded)
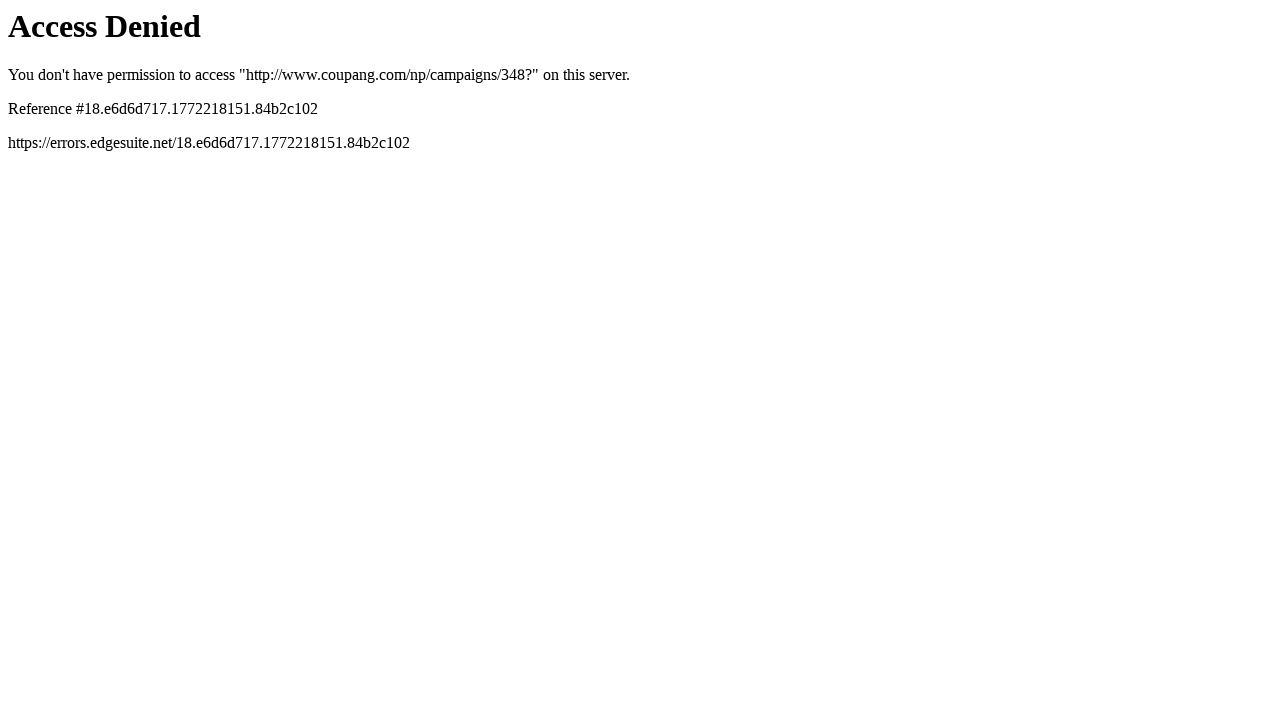

Navigated to page 5 of Coupang campaign listing
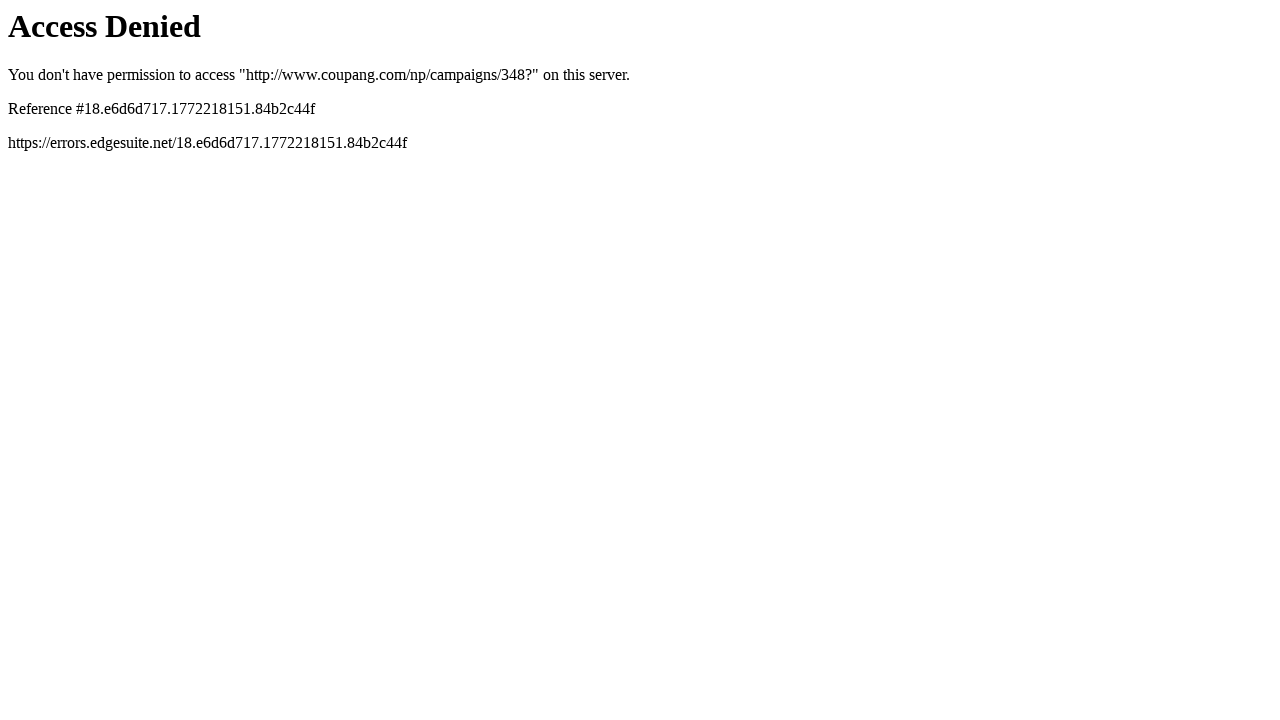

Page 5 loaded (DOM content loaded)
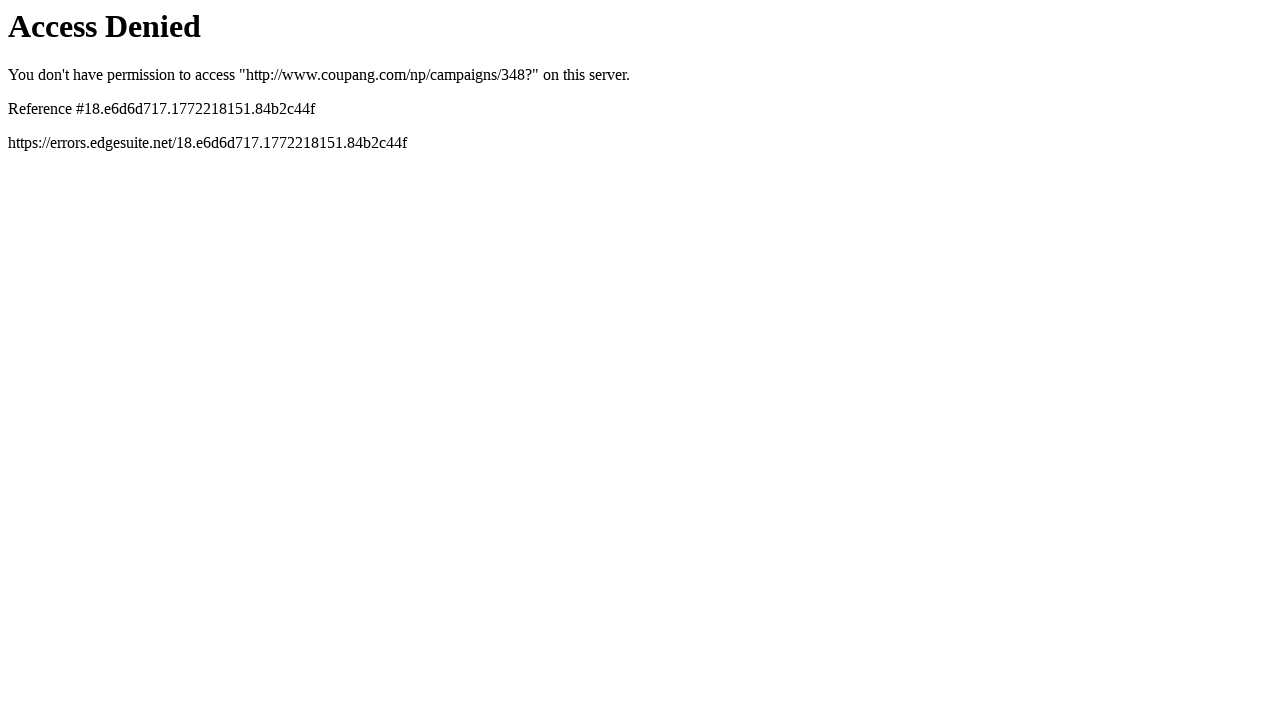

Navigated to page 6 of Coupang campaign listing
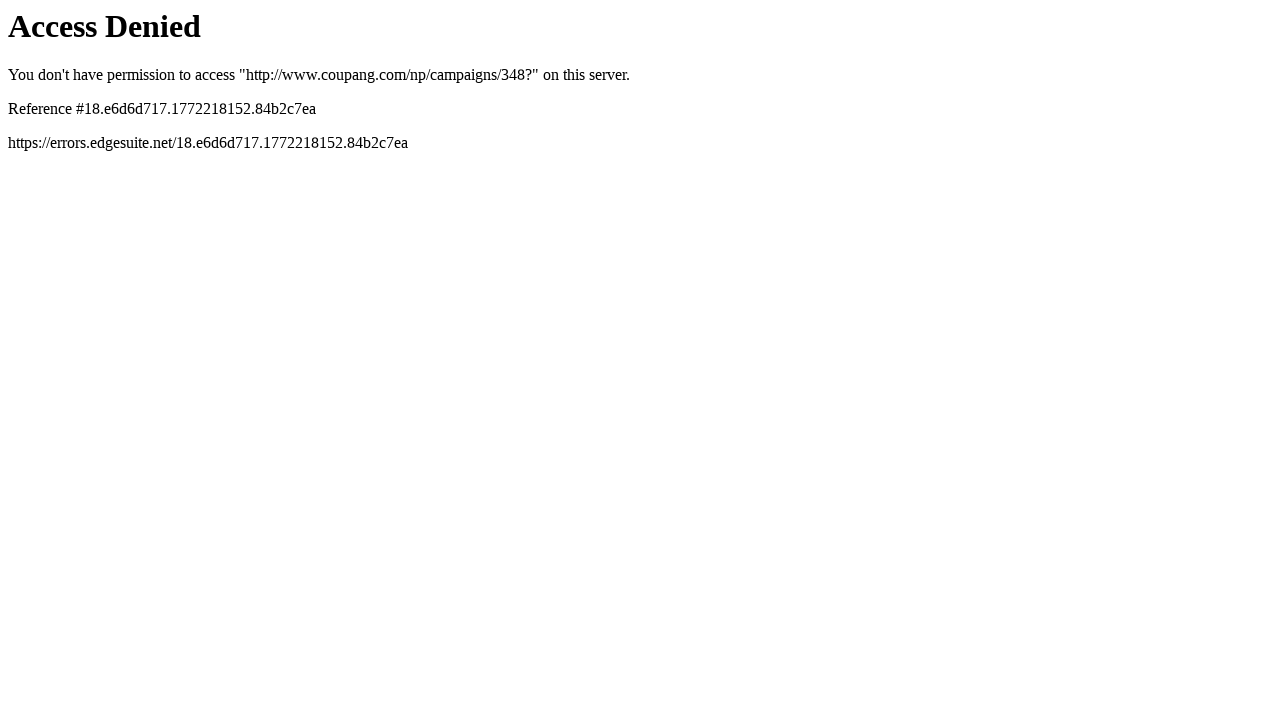

Page 6 loaded (DOM content loaded)
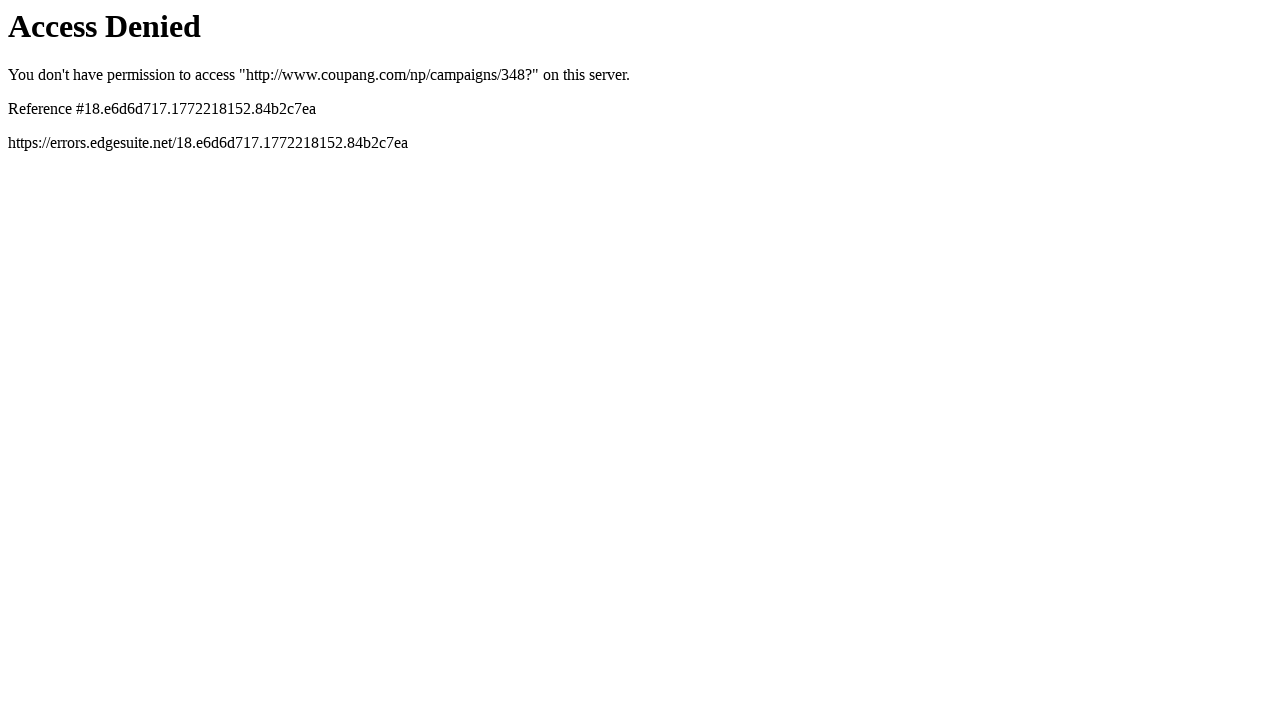

Navigated to page 7 of Coupang campaign listing
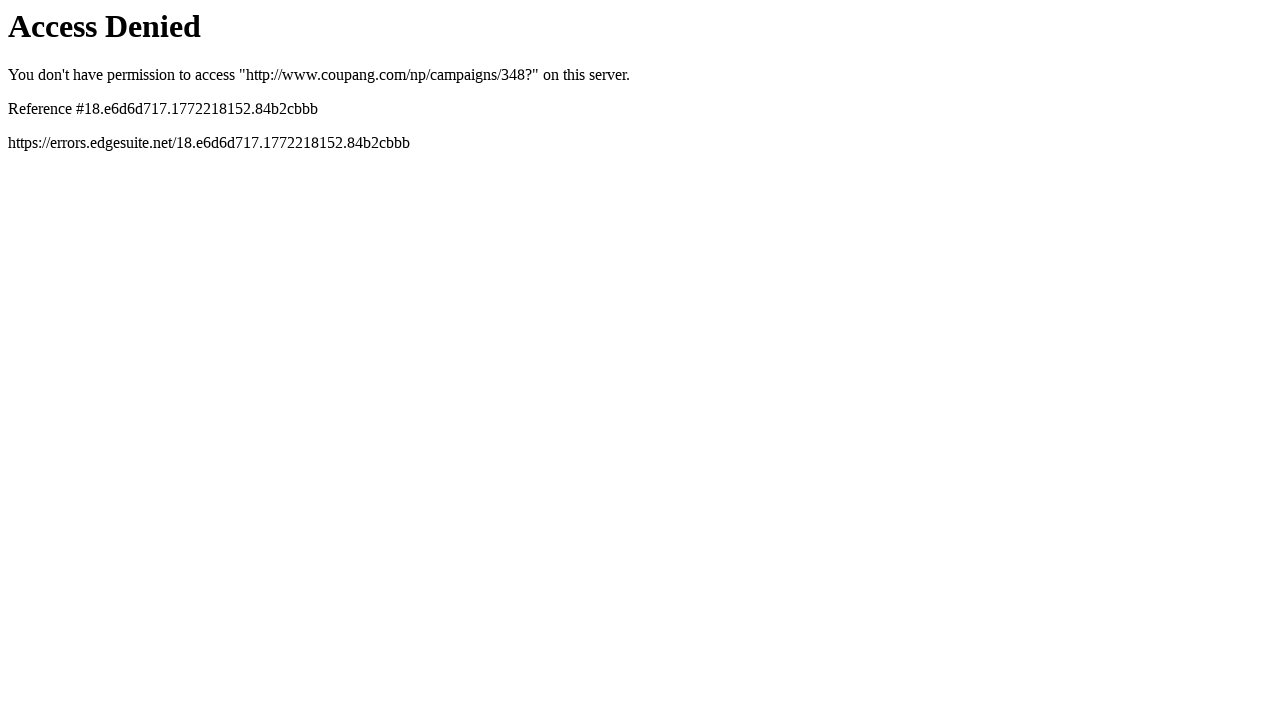

Page 7 loaded (DOM content loaded)
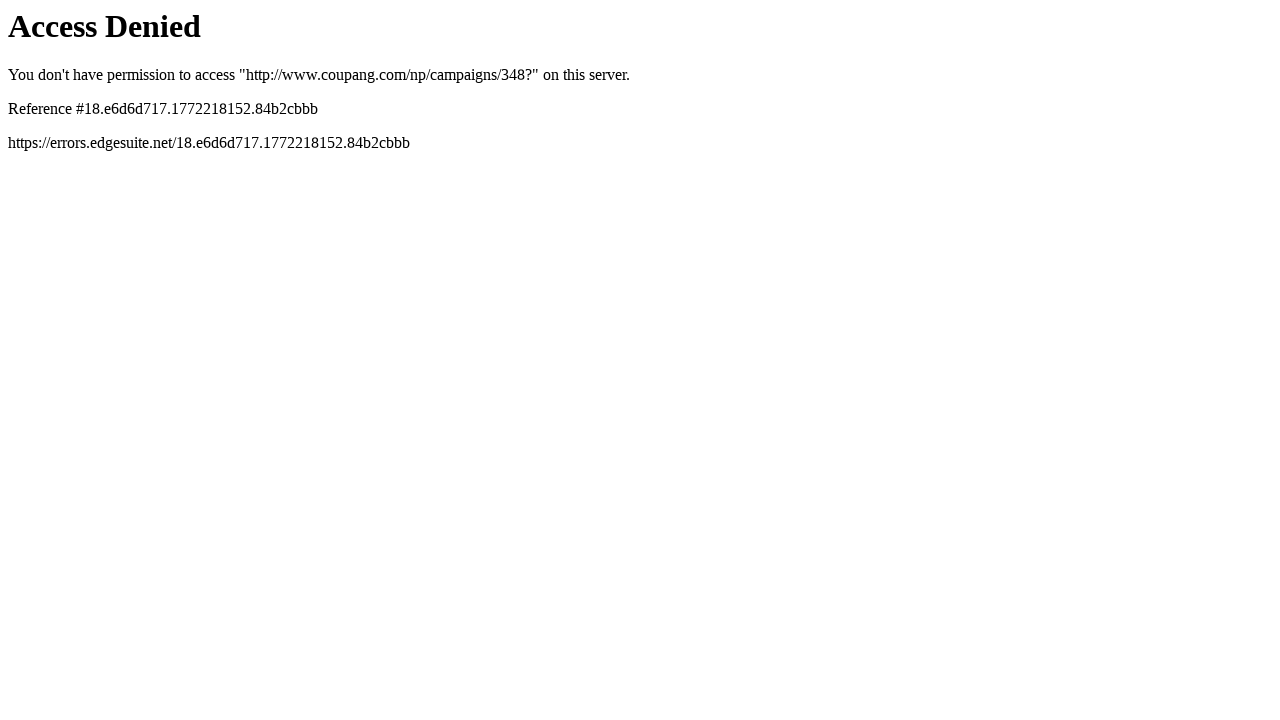

Navigated to page 8 of Coupang campaign listing
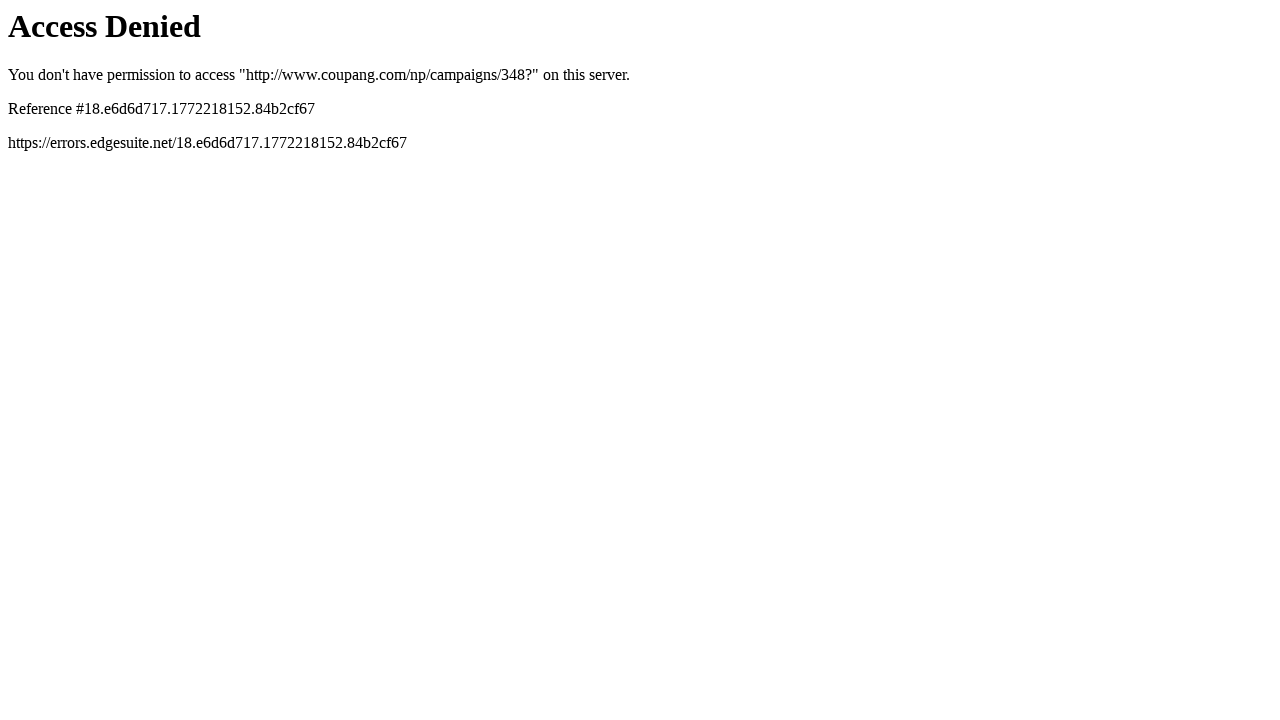

Page 8 loaded (DOM content loaded)
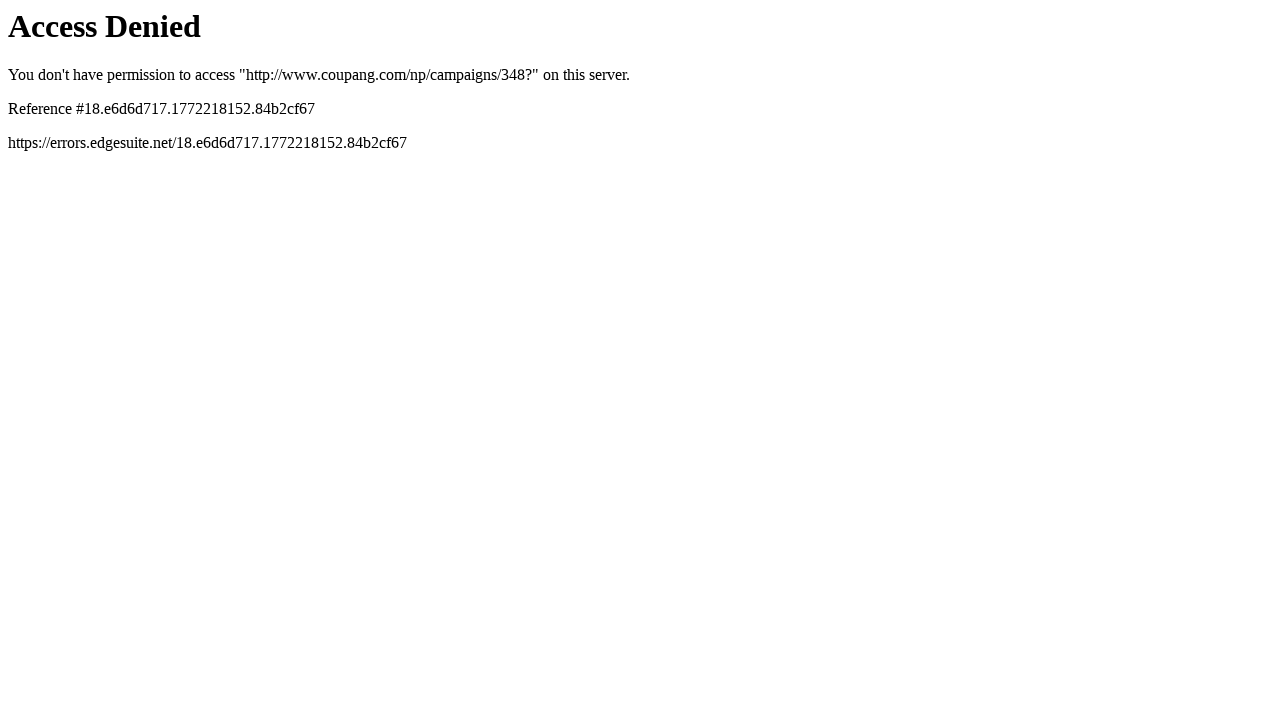

Navigated to page 9 of Coupang campaign listing
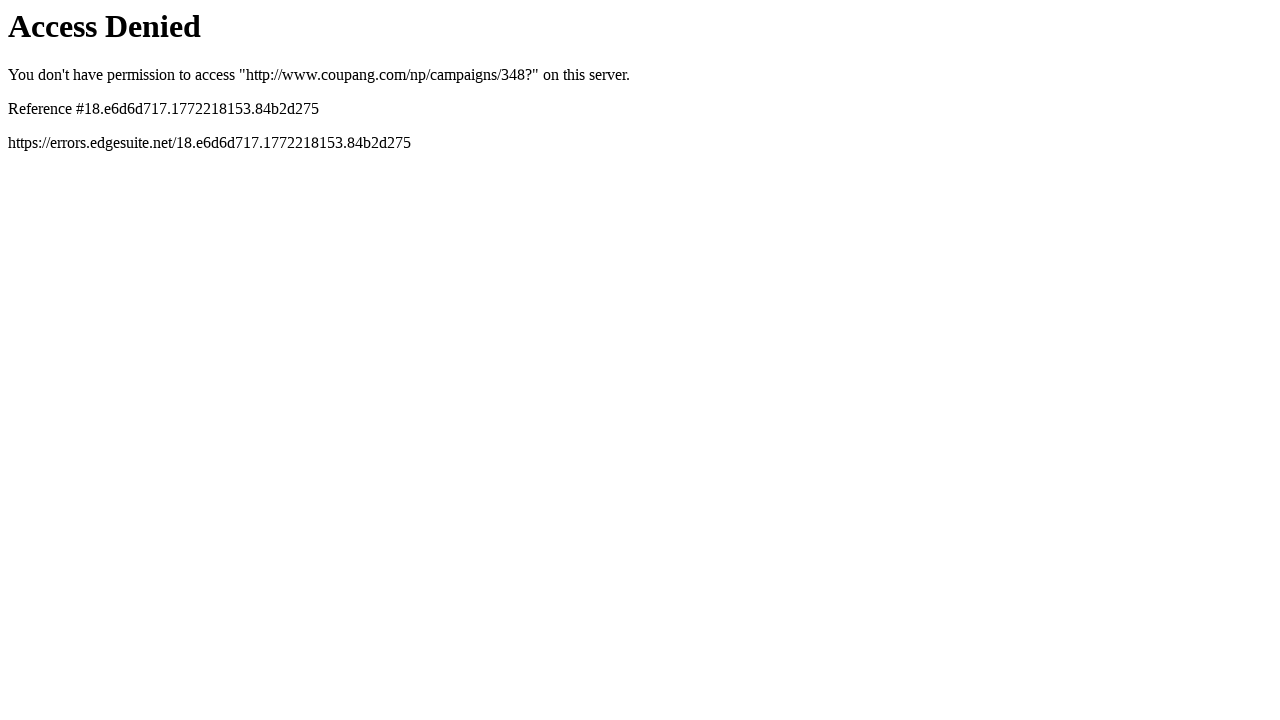

Page 9 loaded (DOM content loaded)
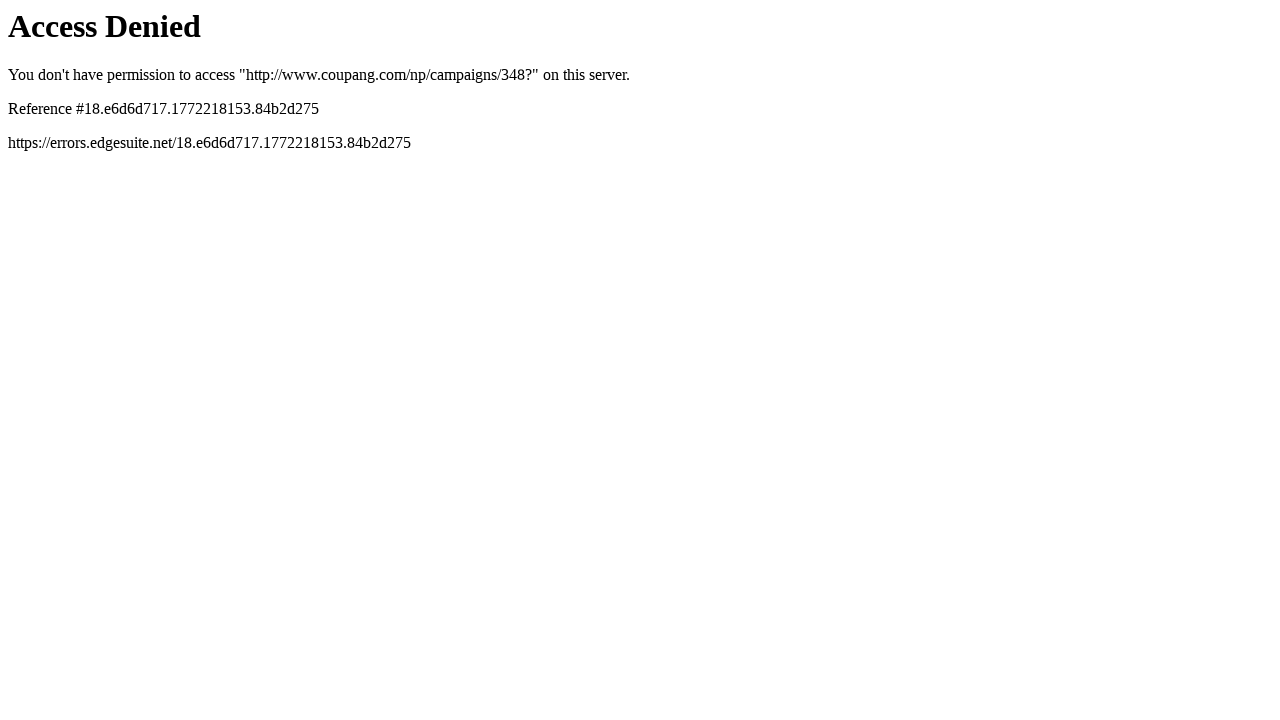

Navigated to page 10 of Coupang campaign listing
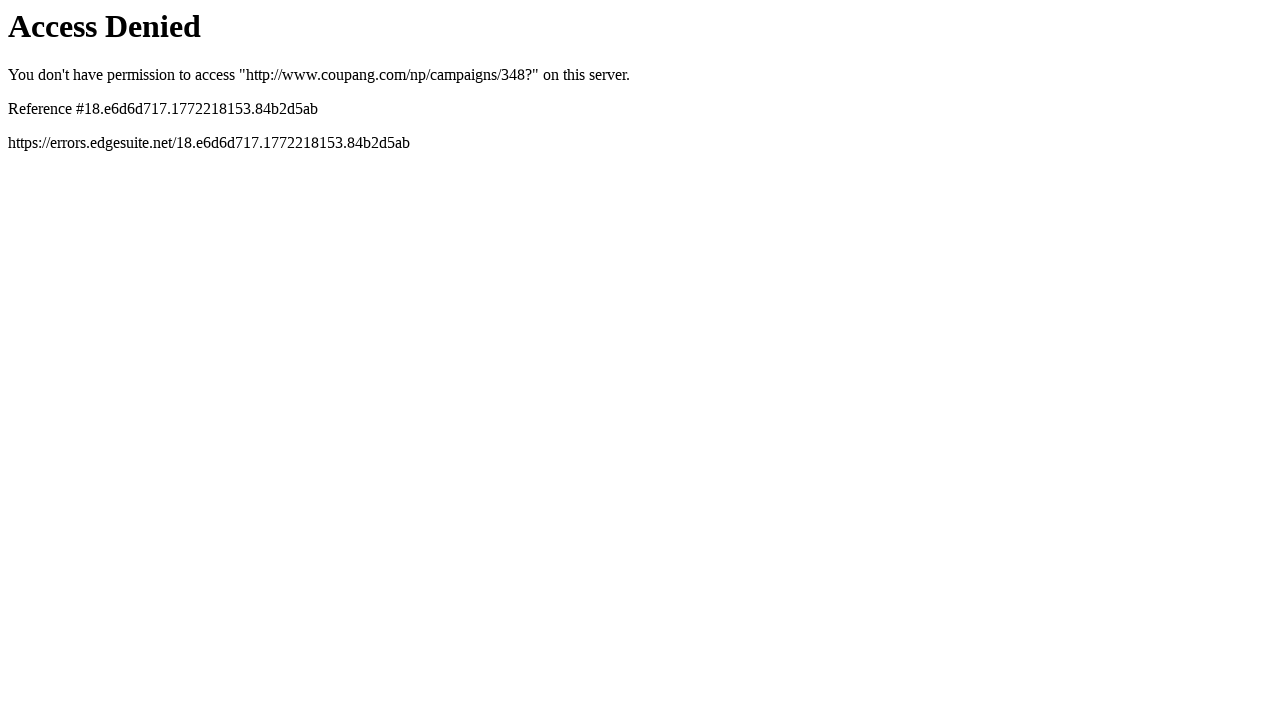

Page 10 loaded (DOM content loaded)
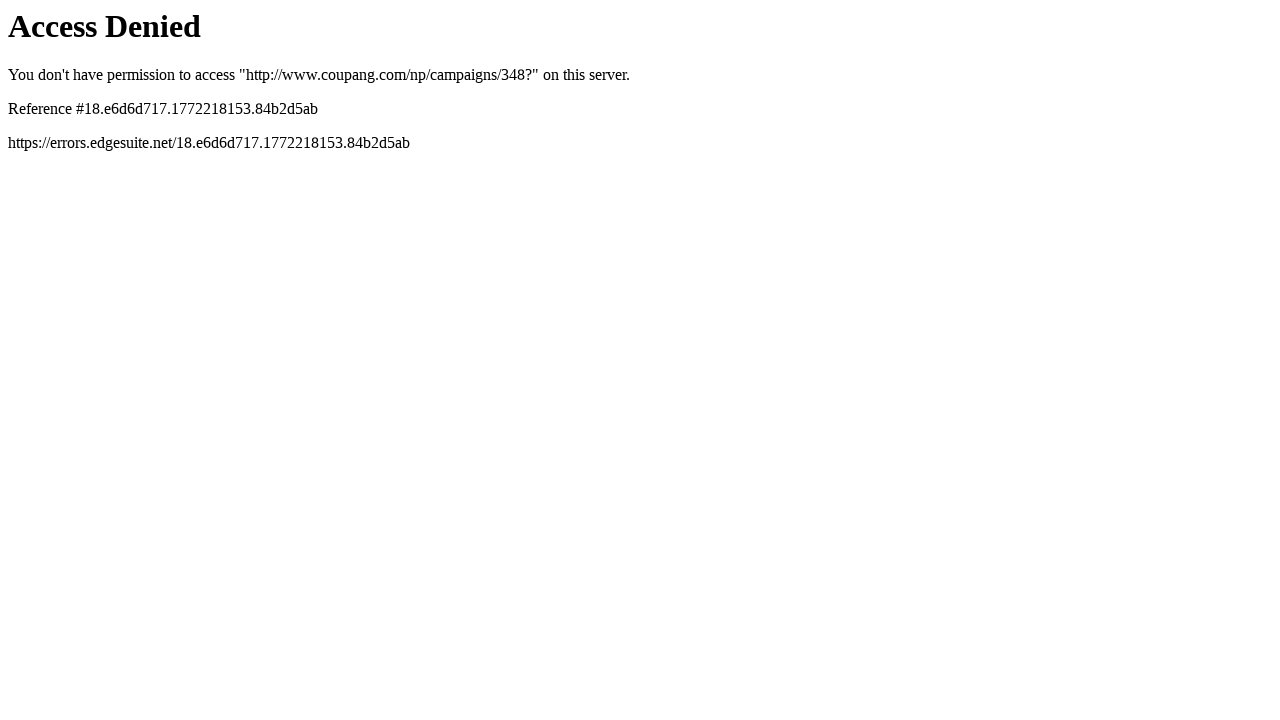

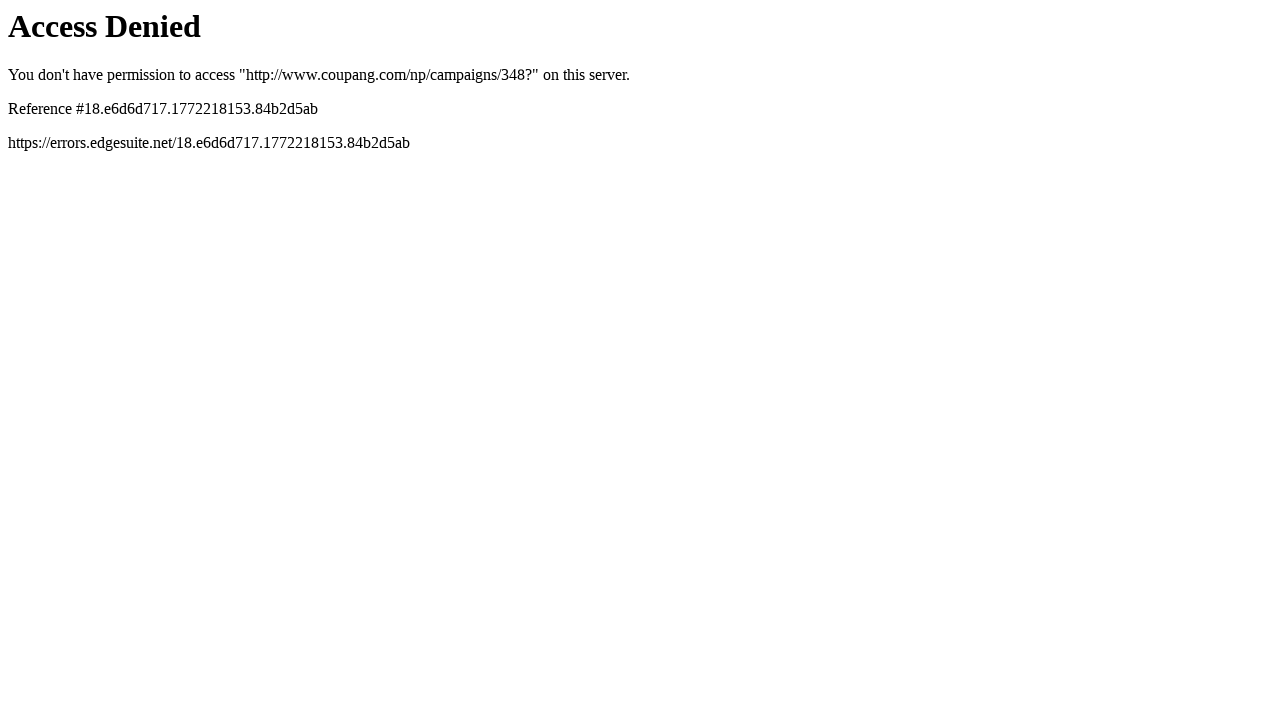